Tests button interactions on DemoQA website including double-click, right-click, and regular click actions on different buttons in the Elements section.

Starting URL: https://demoqa.com/

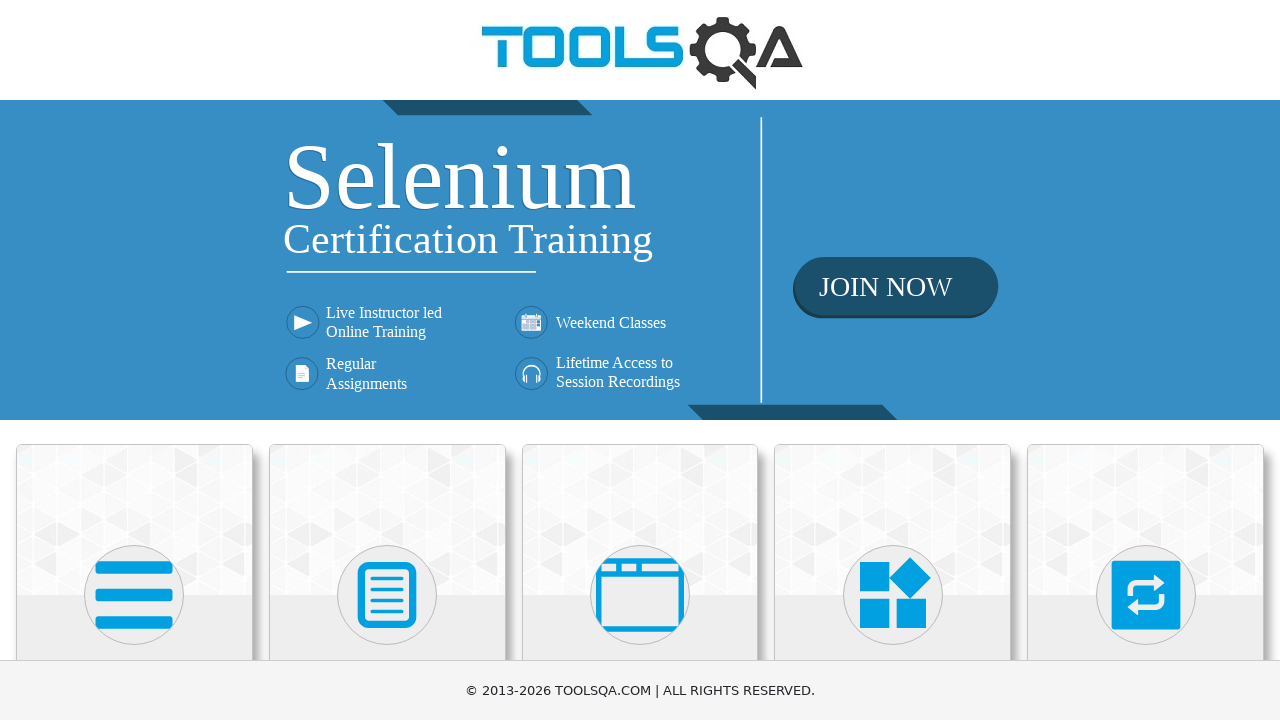

Scrolled down the page by 400 pixels
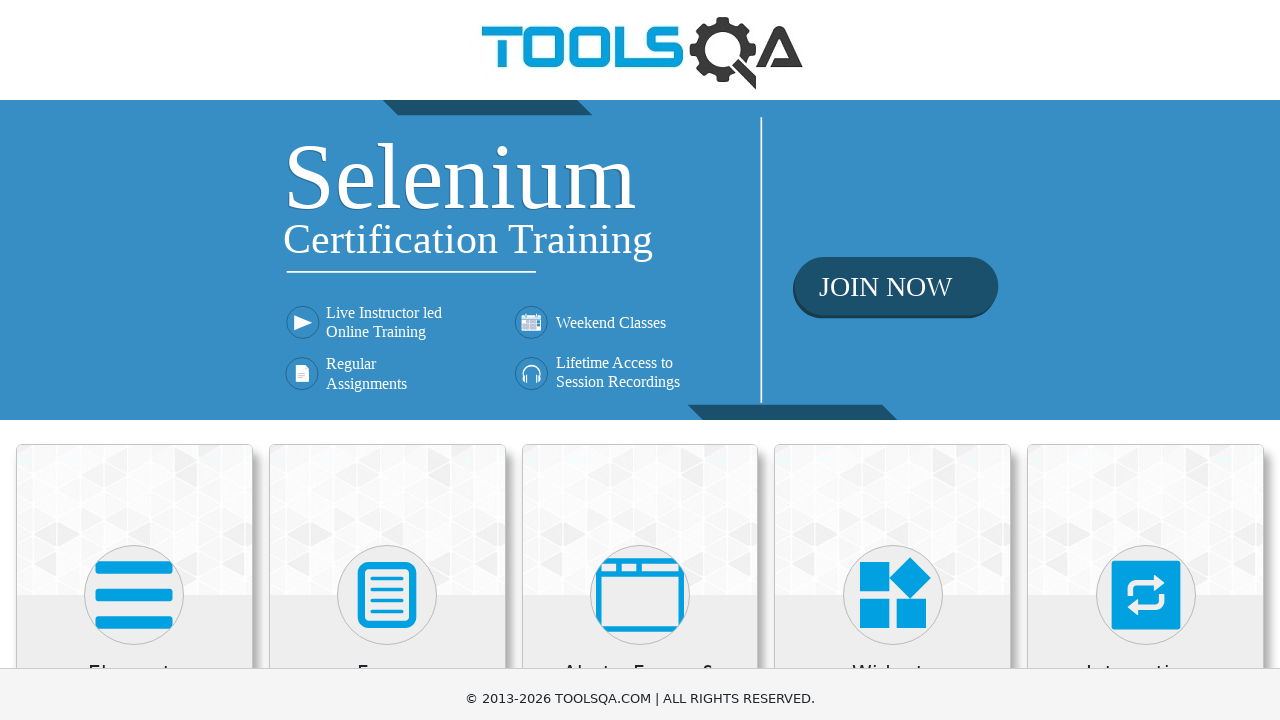

Clicked on Elements card at (134, 273) on xpath=//h5[text()='Elements']
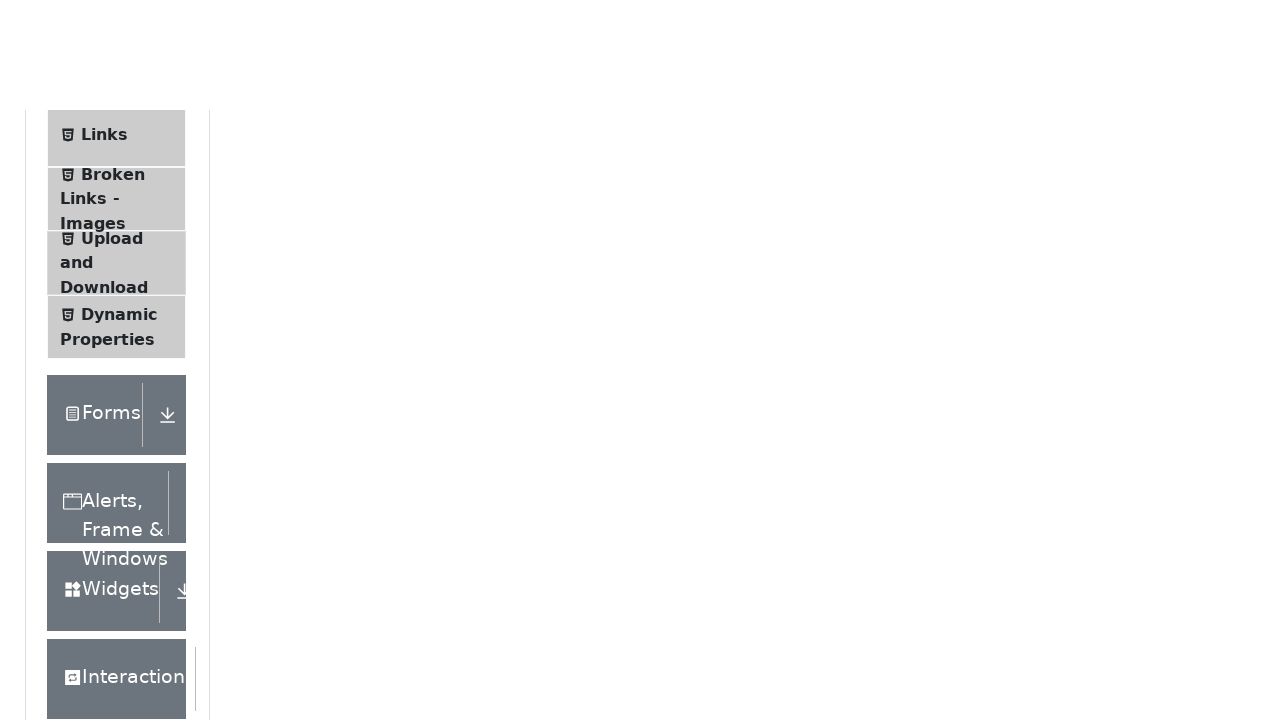

Clicked on Buttons option in the sidebar at (116, 361) on xpath=//span[text()='Buttons']
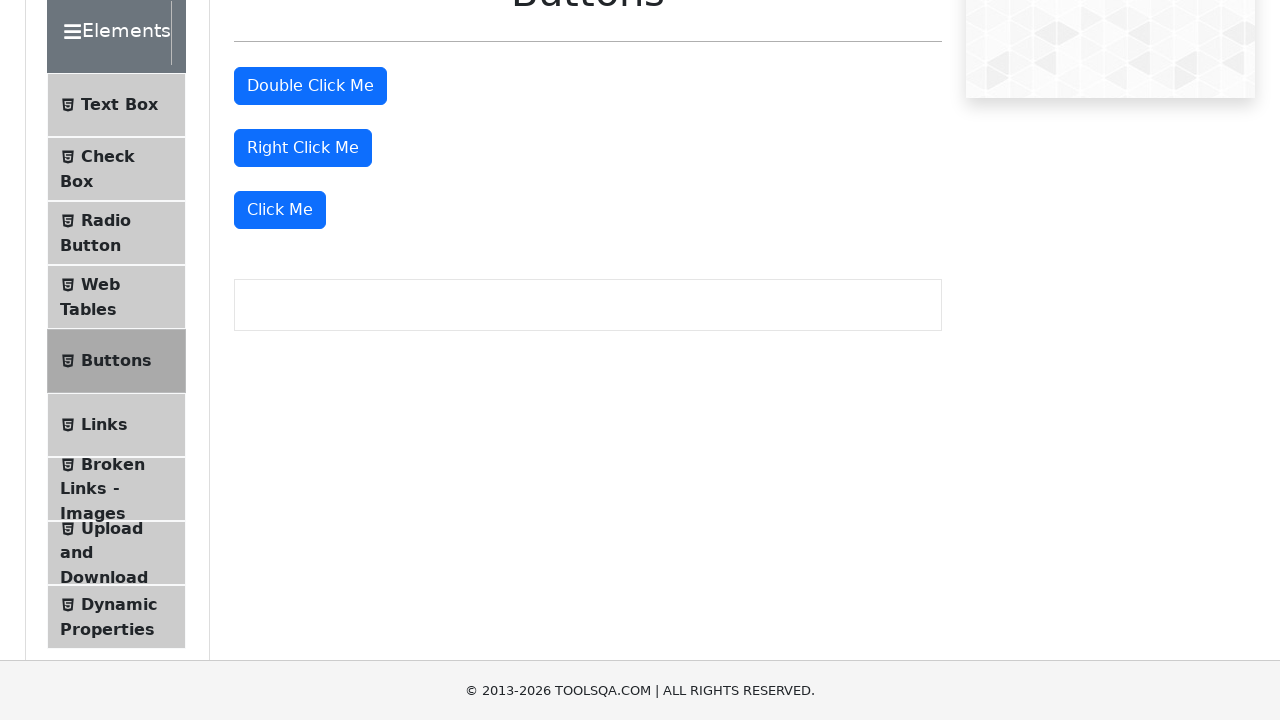

Double-clicked on 'Double Click Me' button at (310, 86) on xpath=//button[text()='Double Click Me']
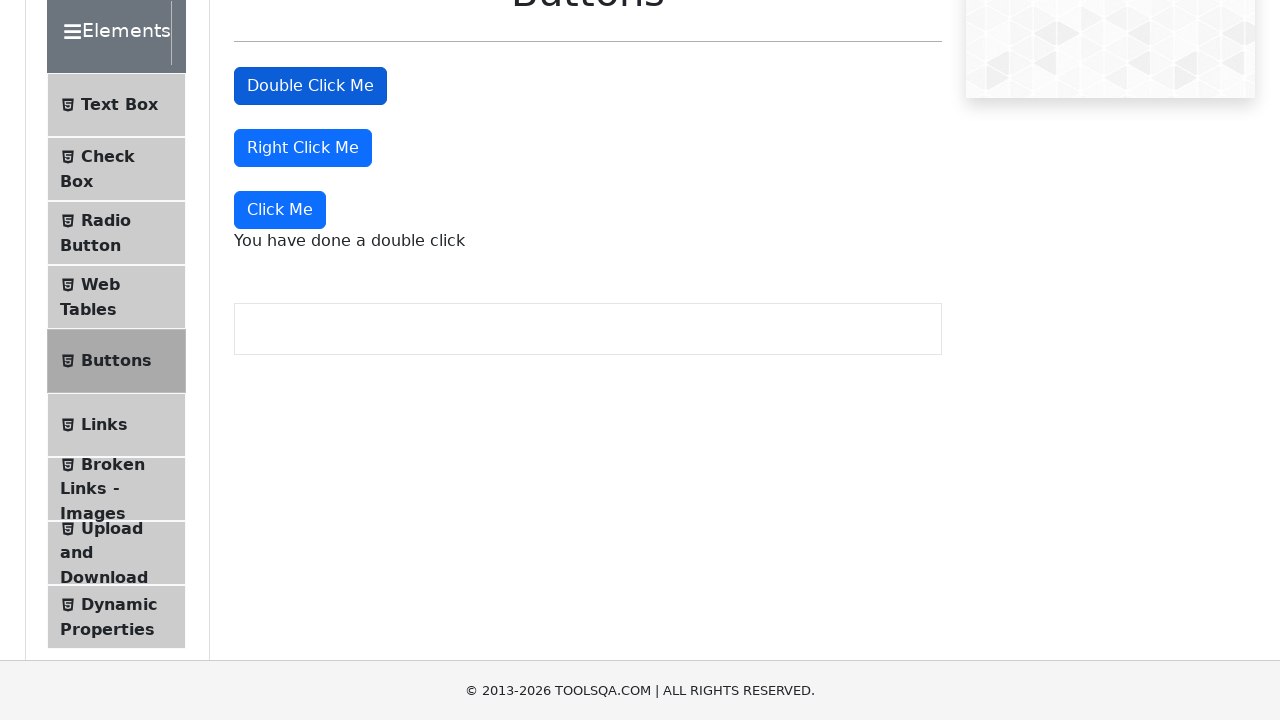

Scrolled down the page by 400 pixels to see more buttons
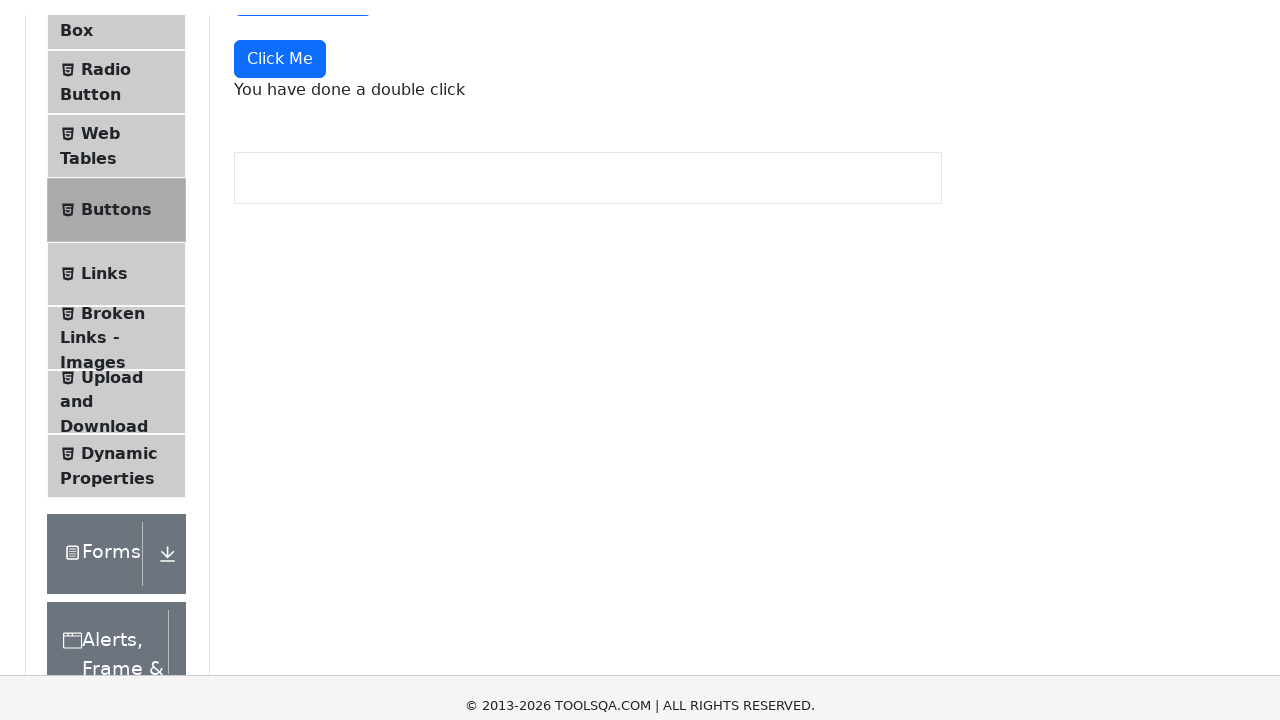

Right-clicked on 'Right Click Me' button at (303, 304) on //button[text()='Right Click Me']
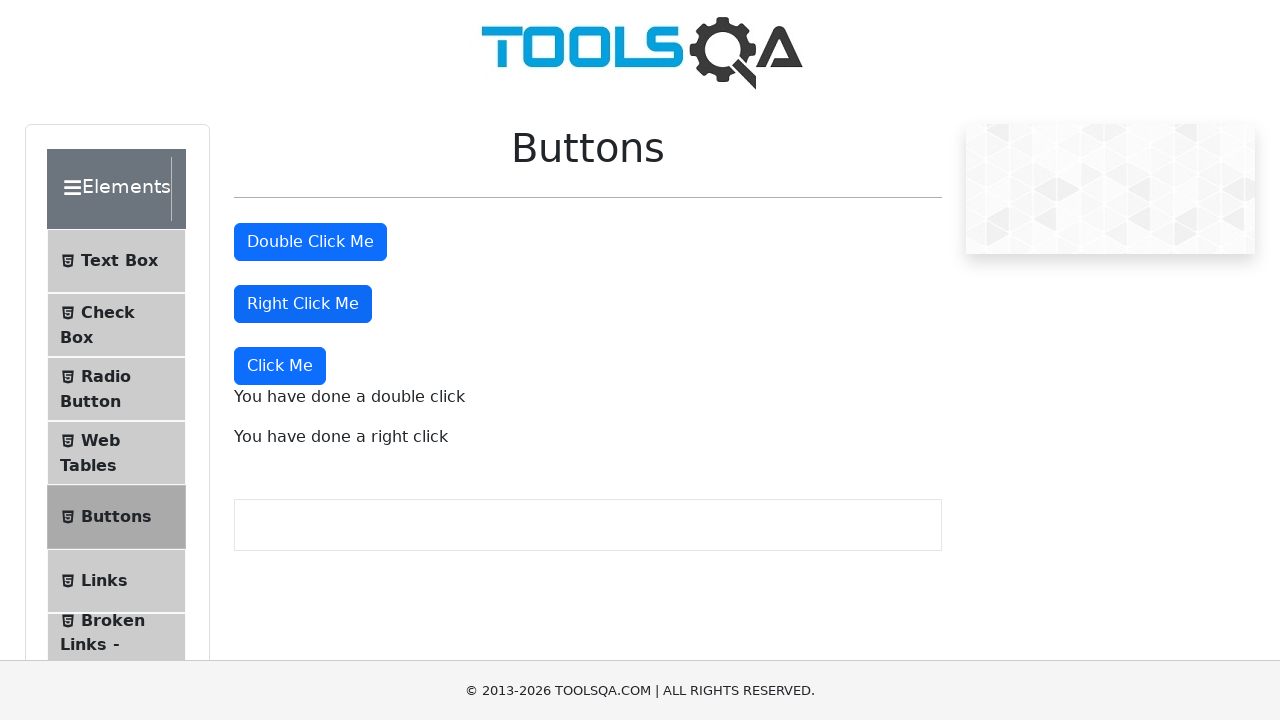

Clicked on 'Click Me' button at (280, 366) on xpath=//button[text()='Click Me']
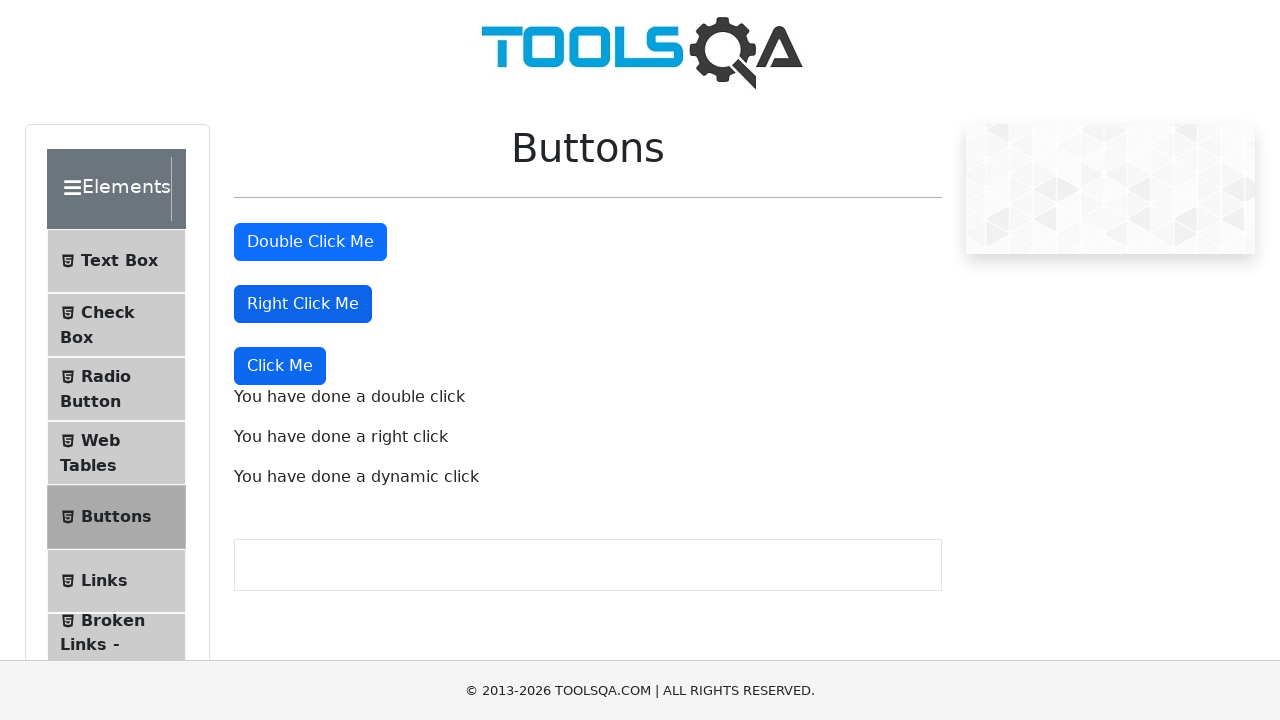

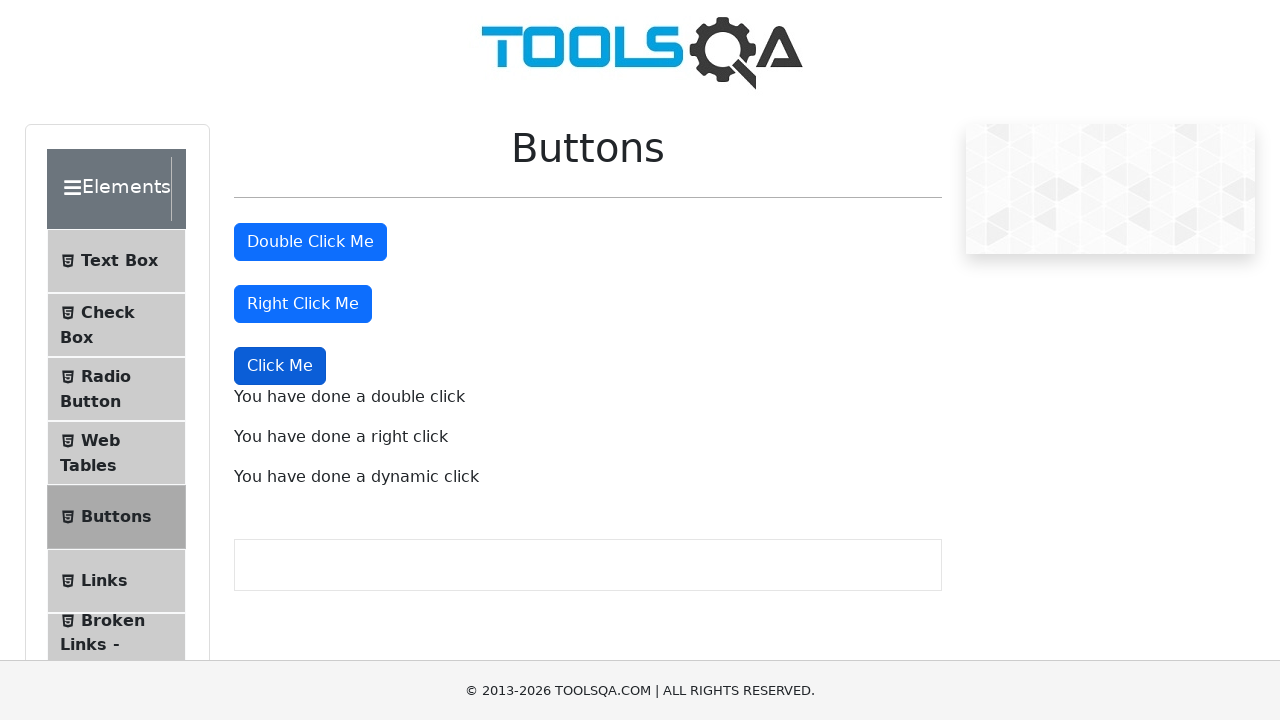